Tests SSL certificate checking functionality by navigating to SSL Tools, accessing SSL Checker, entering a domain name, and verifying that results are displayed

Starting URL: https://www.sslshopper.com/

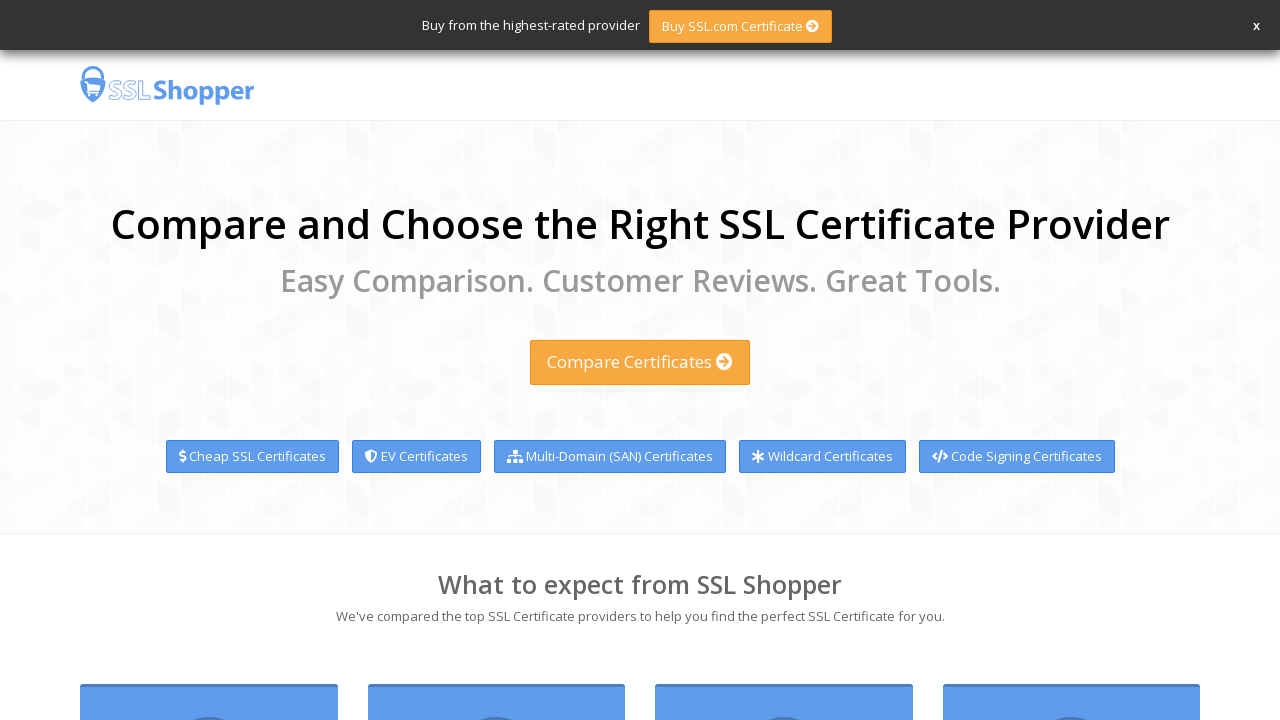

Clicked on SSL Tools link at (1071, 361) on xpath=//h4/a[.='SSL Tools']
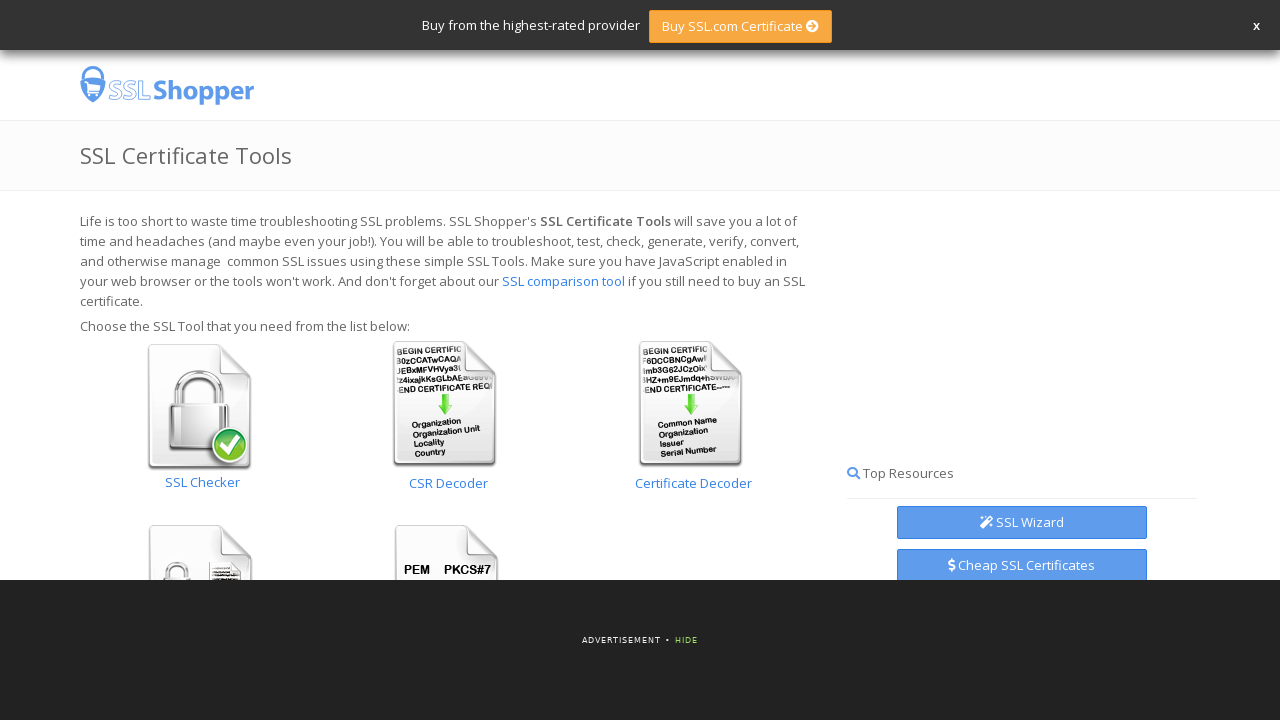

Clicked on SSL Checker link at (203, 482) on text=SSL Checker
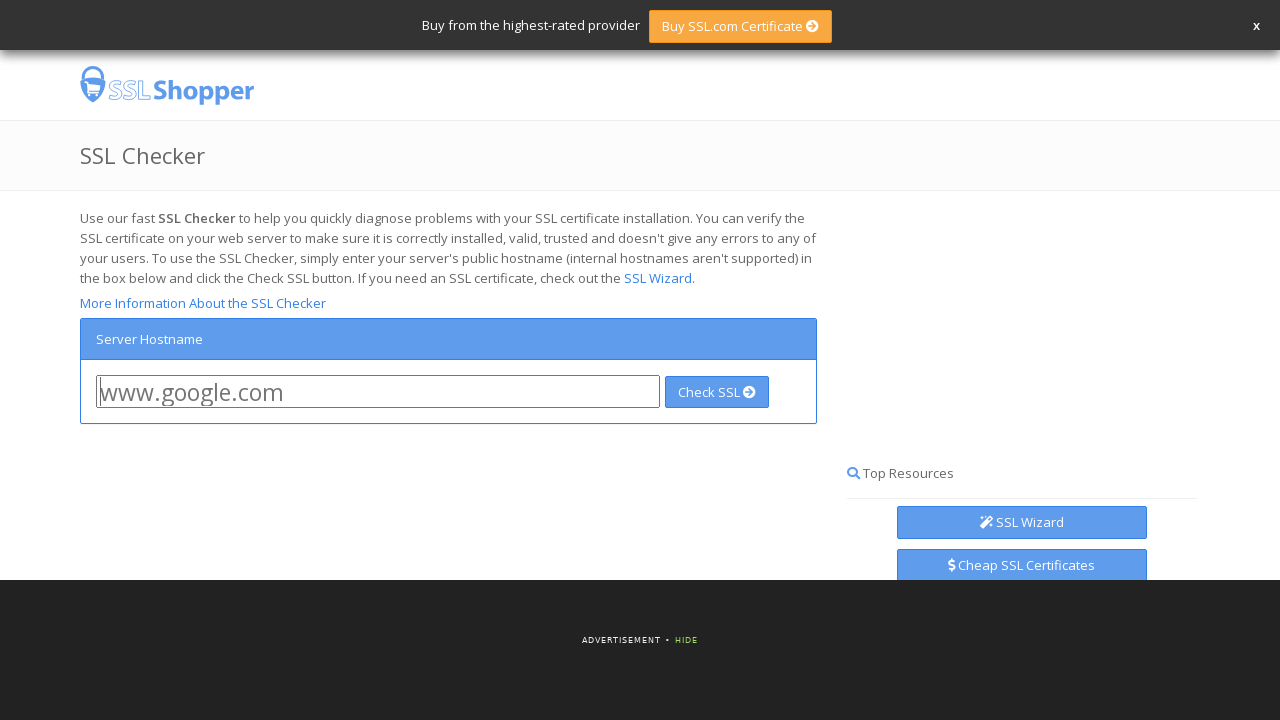

Entered domain name 'gb.ru' in hostname field on #hostname
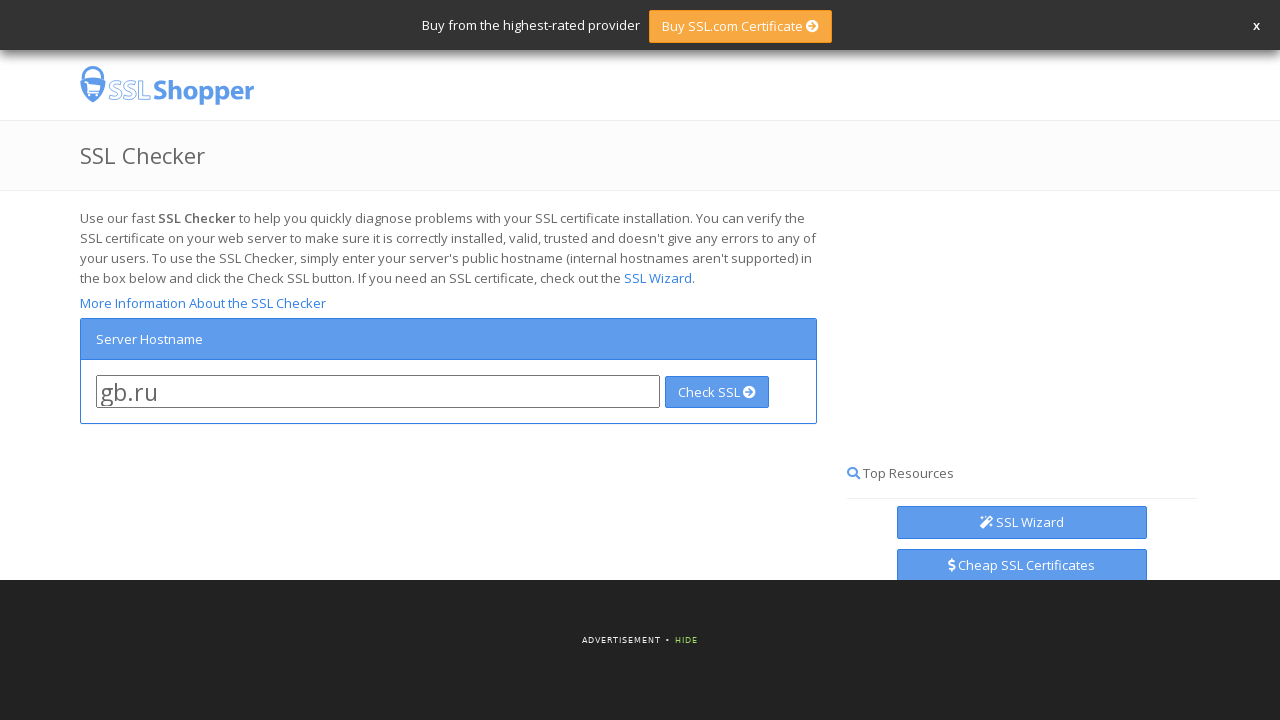

Clicked check button to run SSL certificate check at (717, 392) on #checkButton
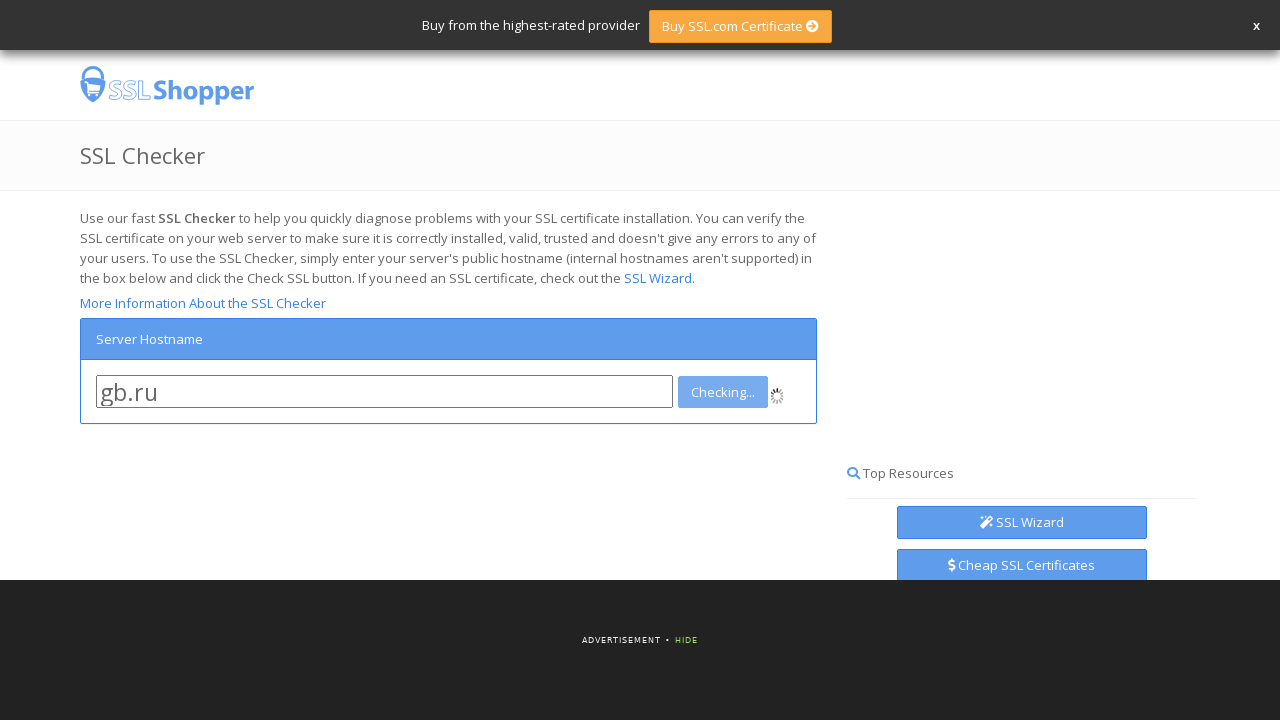

SSL check results loaded and became visible
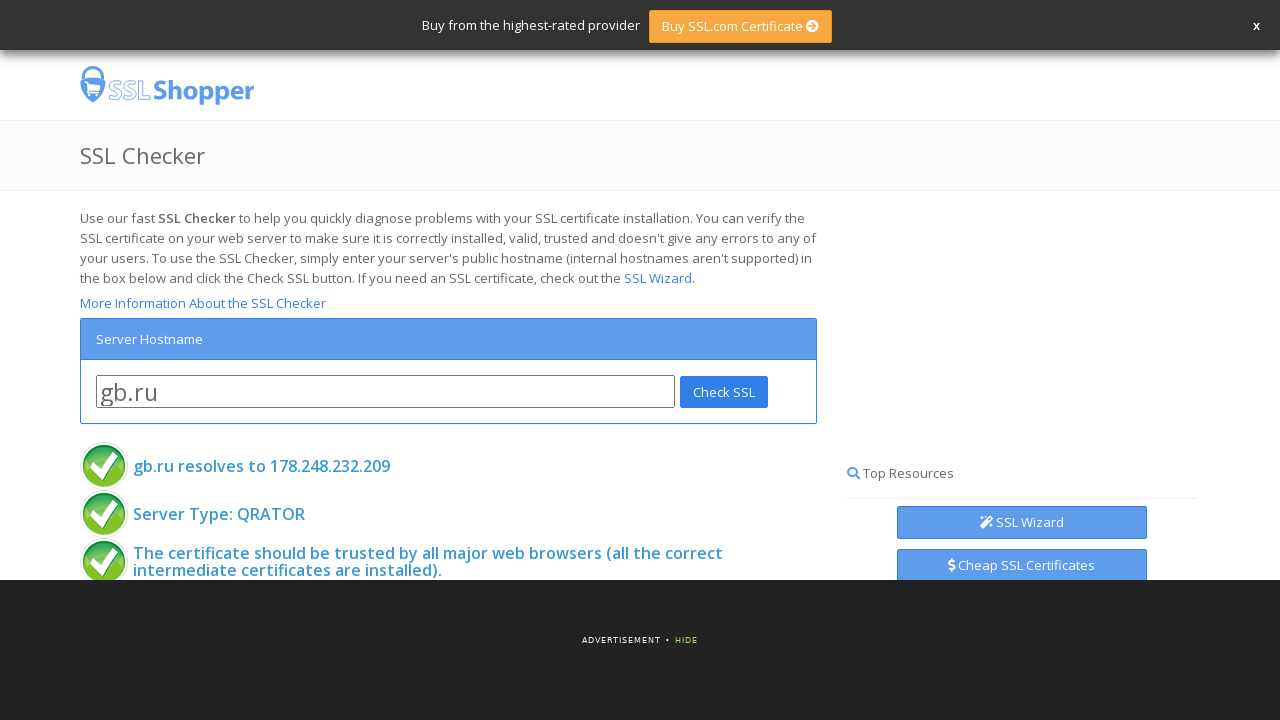

Verified that issuer information is displayed in results
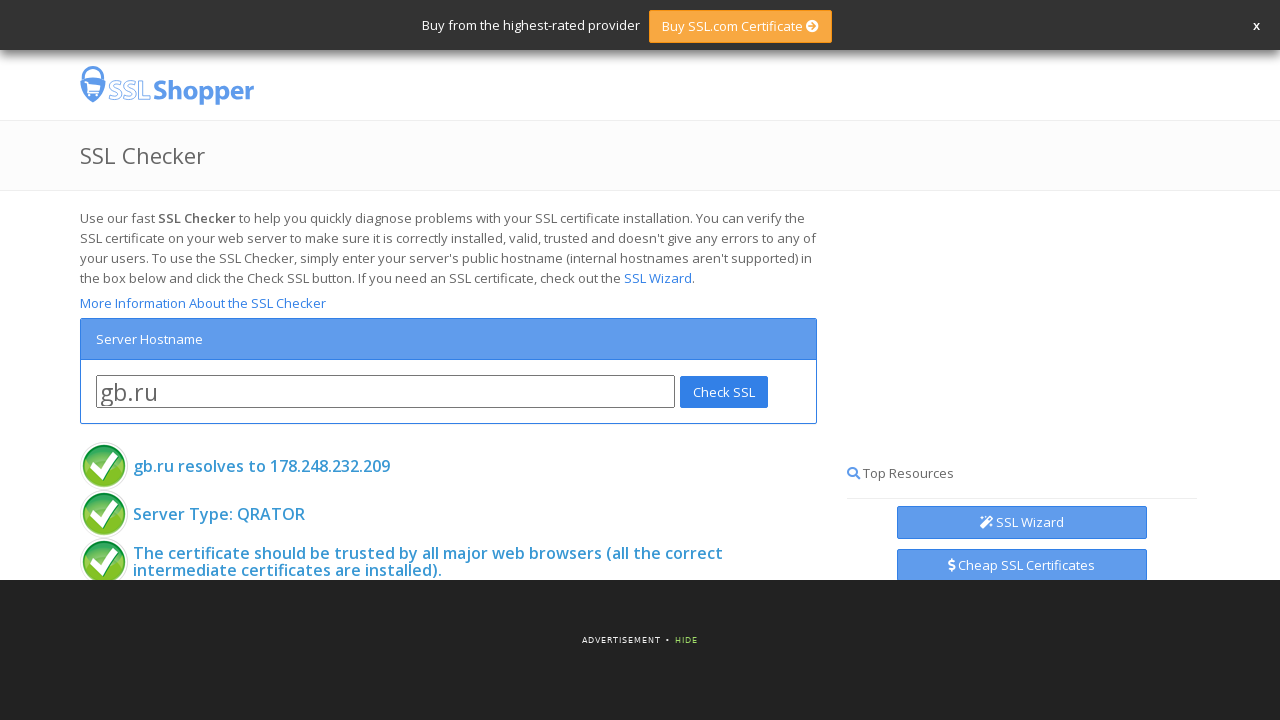

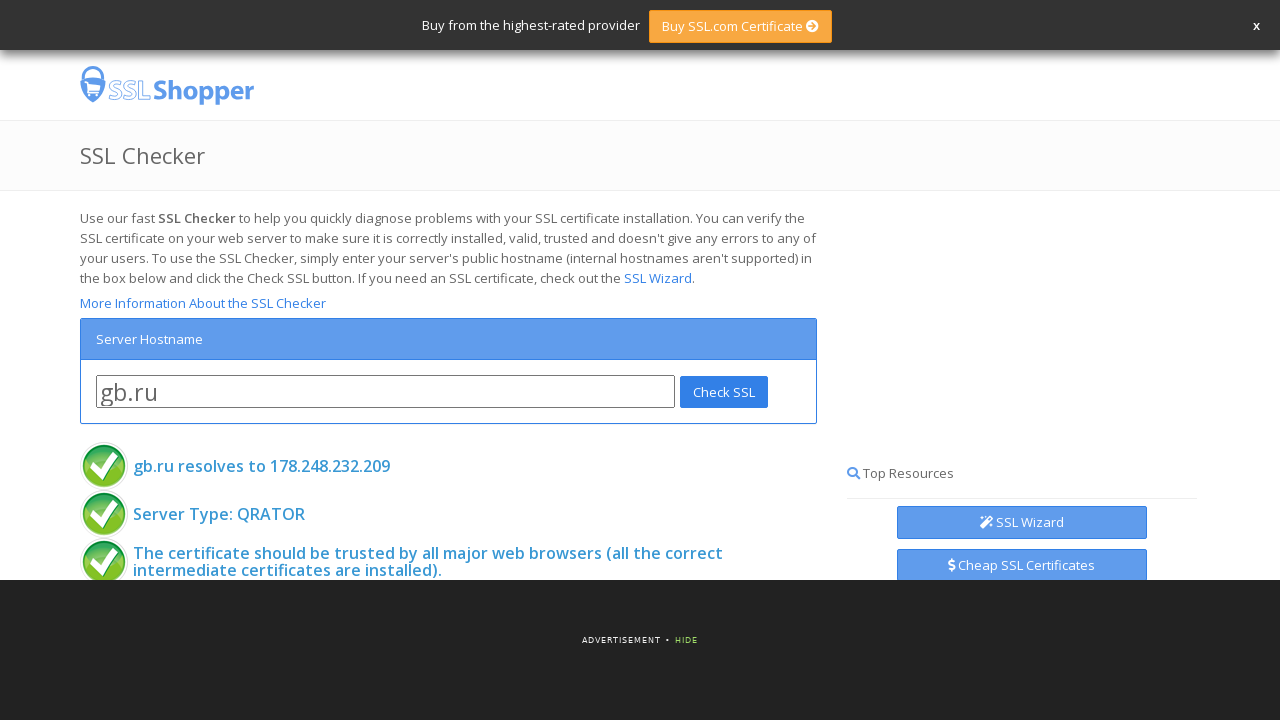